Tests user registration flow by navigating to registration page, filling in required fields (first name, last name, email, password) and submitting the form

Starting URL: https://hotel-testlab.coderslab.pl/en/

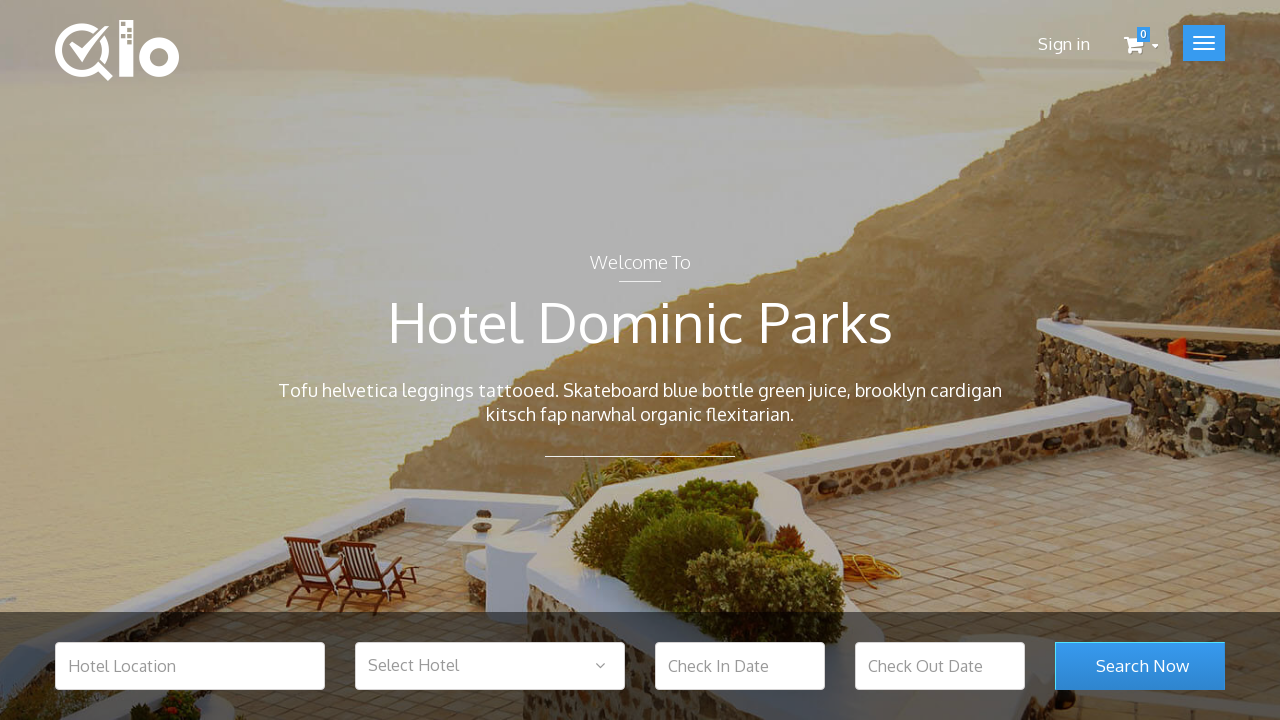

Clicked login/signup button at (1064, 44) on .user_login
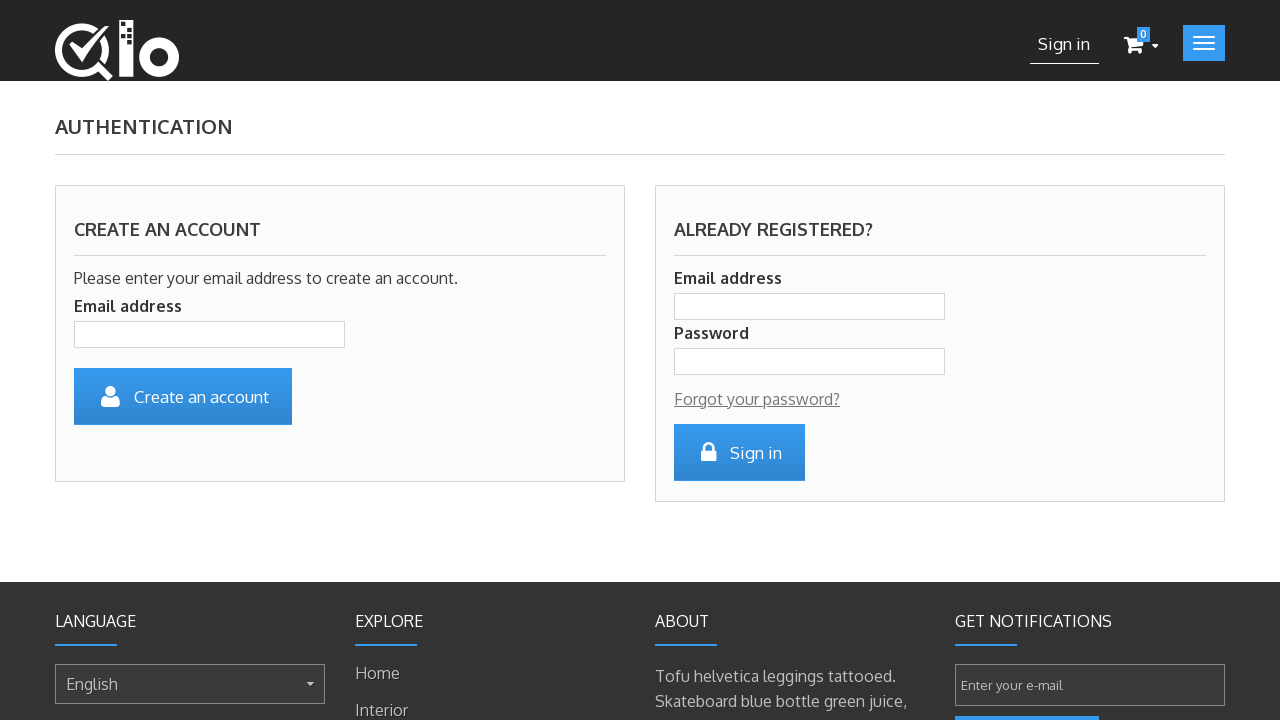

Generated unique email: art1772097602238@test.com
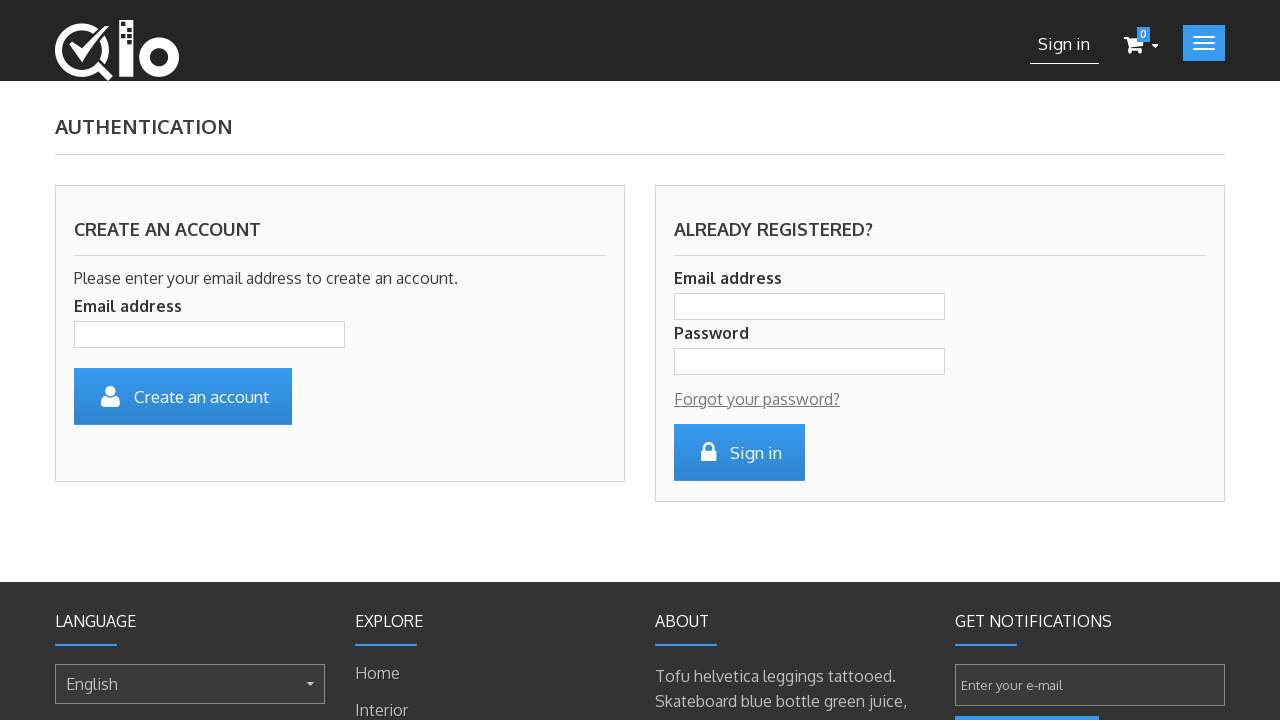

Filled email field with art1772097602238@test.com on .account_input
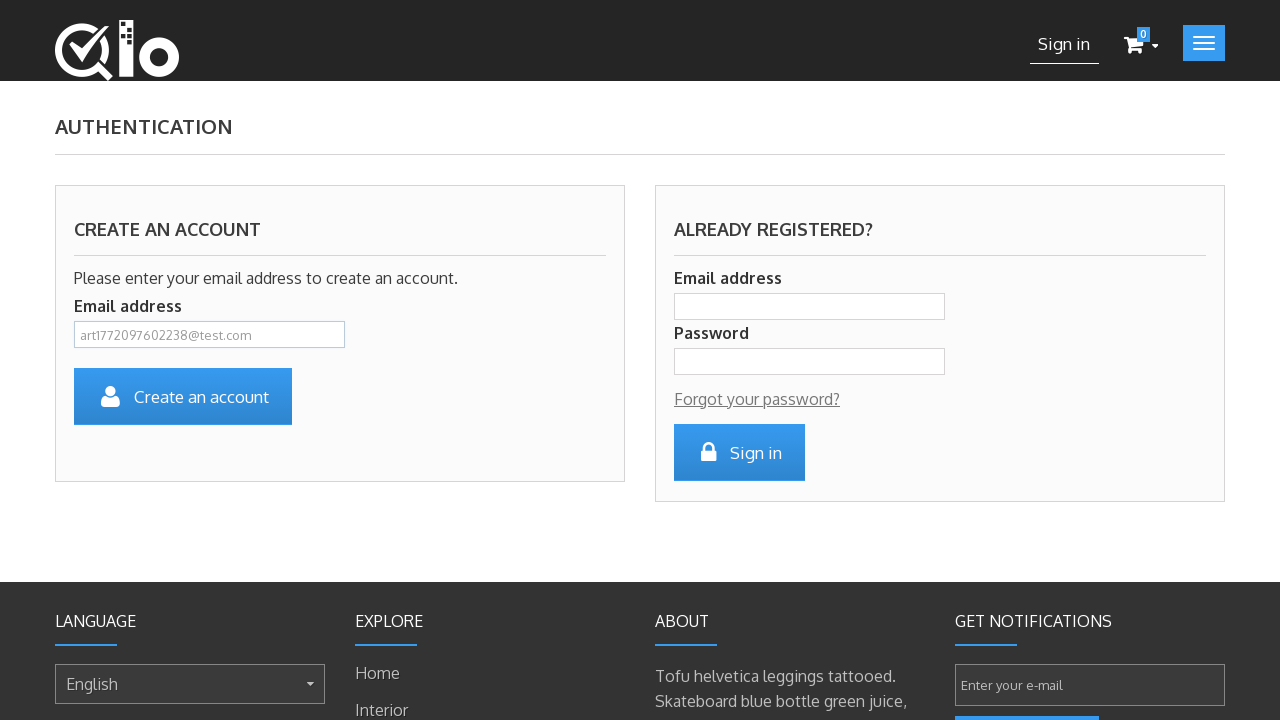

Clicked submit button to proceed to registration form at (183, 396) on #SubmitCreate
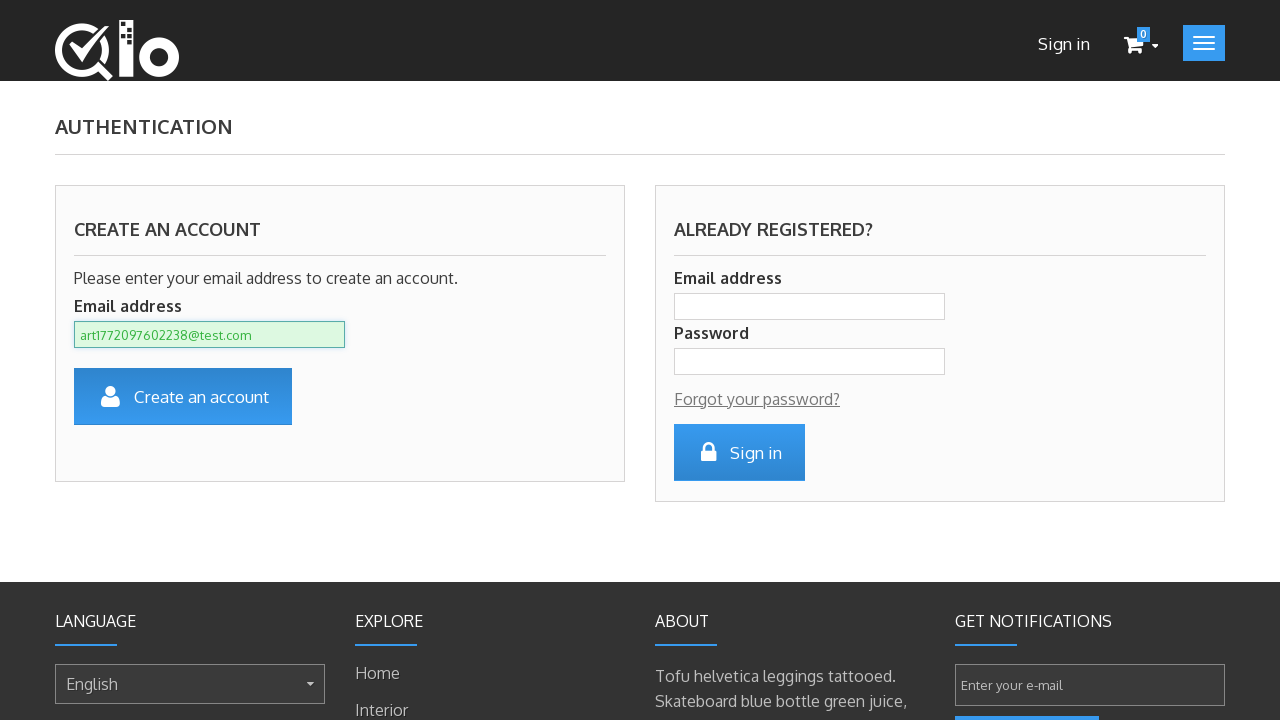

Waited for registration form to load
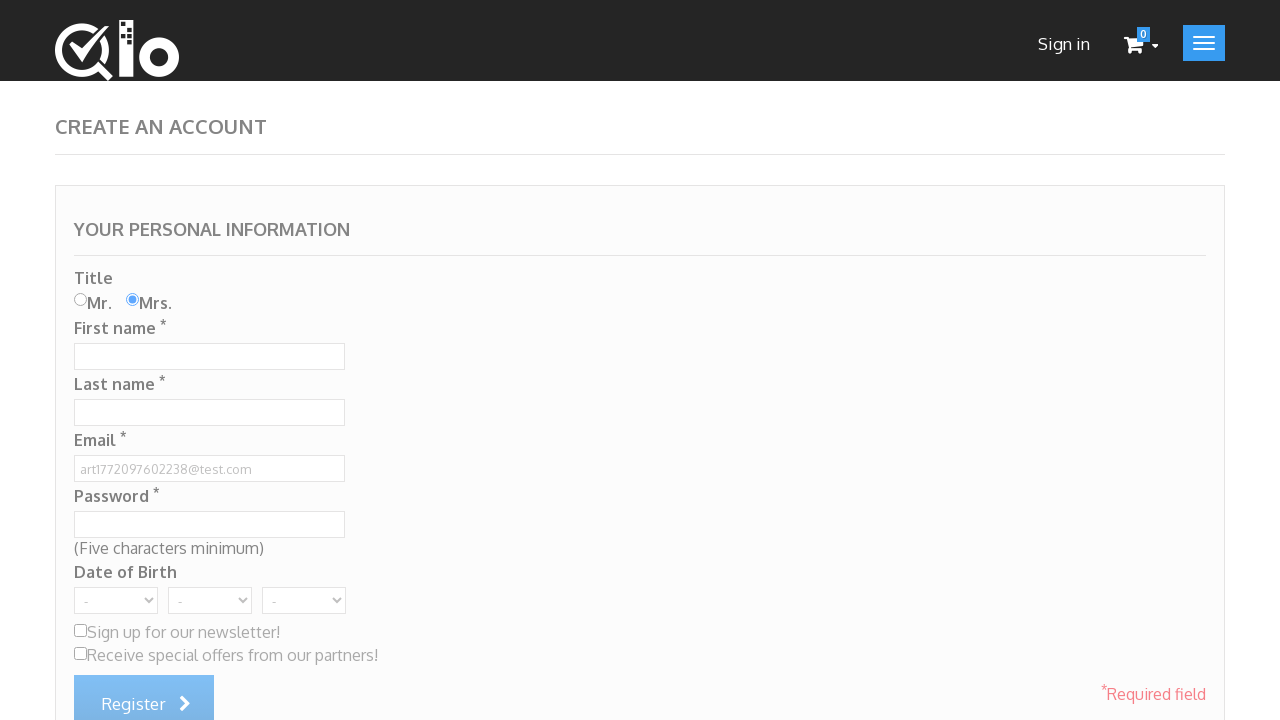

Filled first name field with 'John' on //input[@id='customer_firstname']
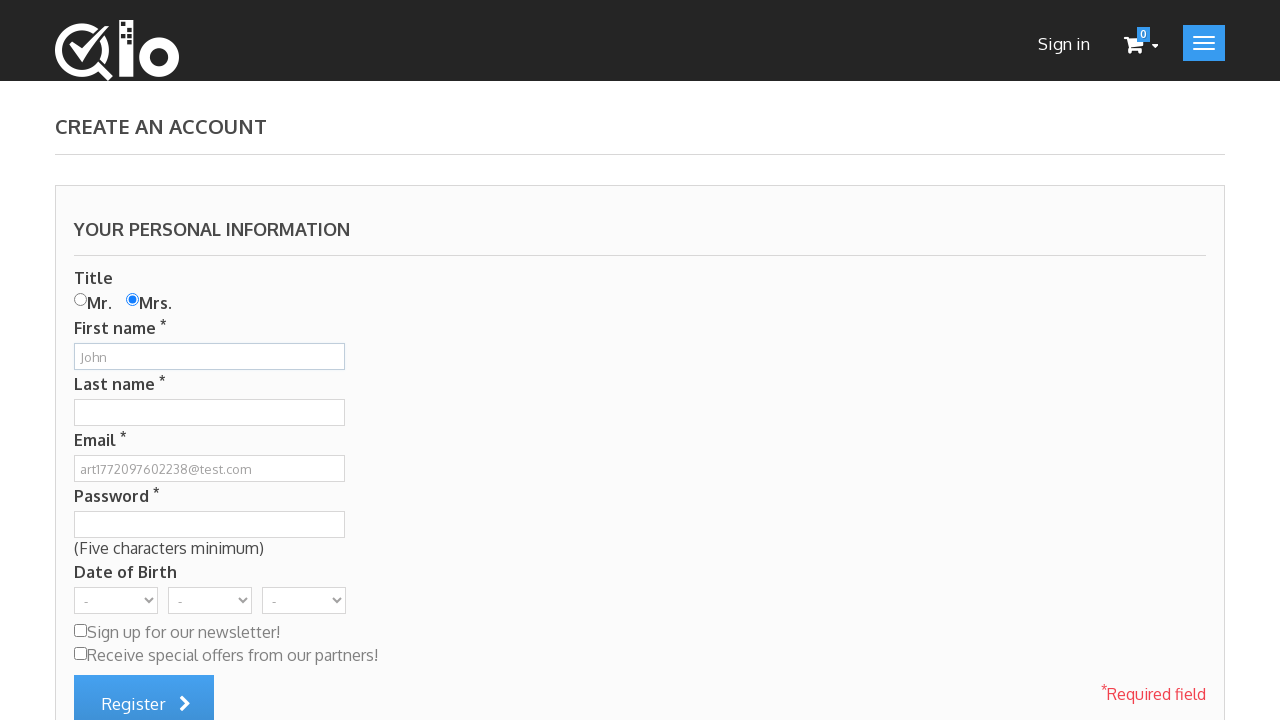

Filled last name field with 'Doe' on //input[@name='customer_lastname']
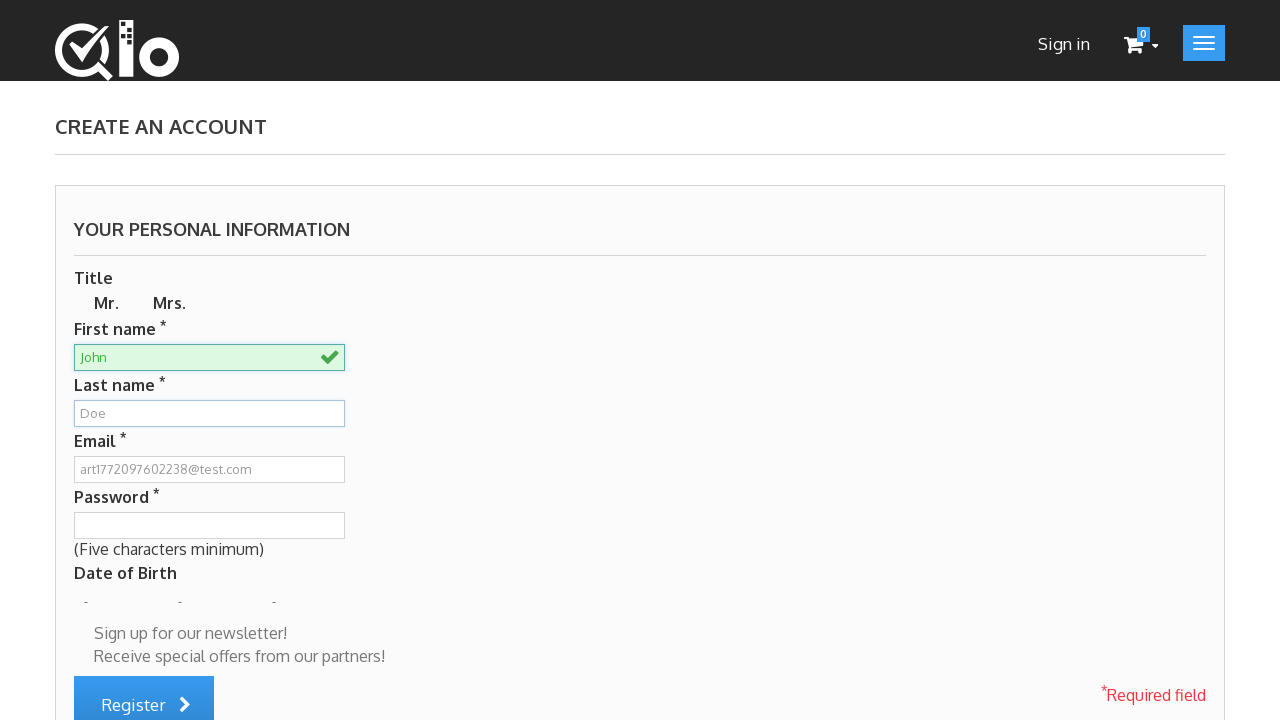

Filled password field with 'secretpass' on //input[@name='passwd']
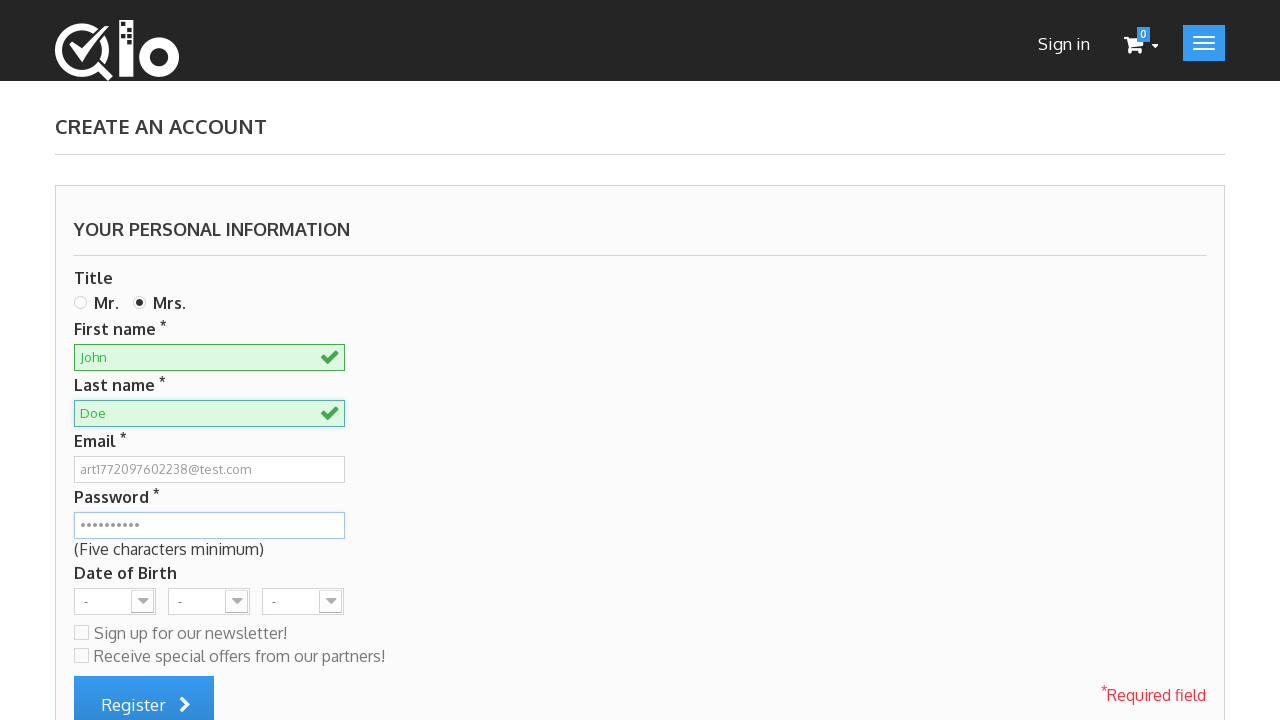

Clicked submit button to complete registration at (144, 692) on xpath=//button[@id='submitAccount']
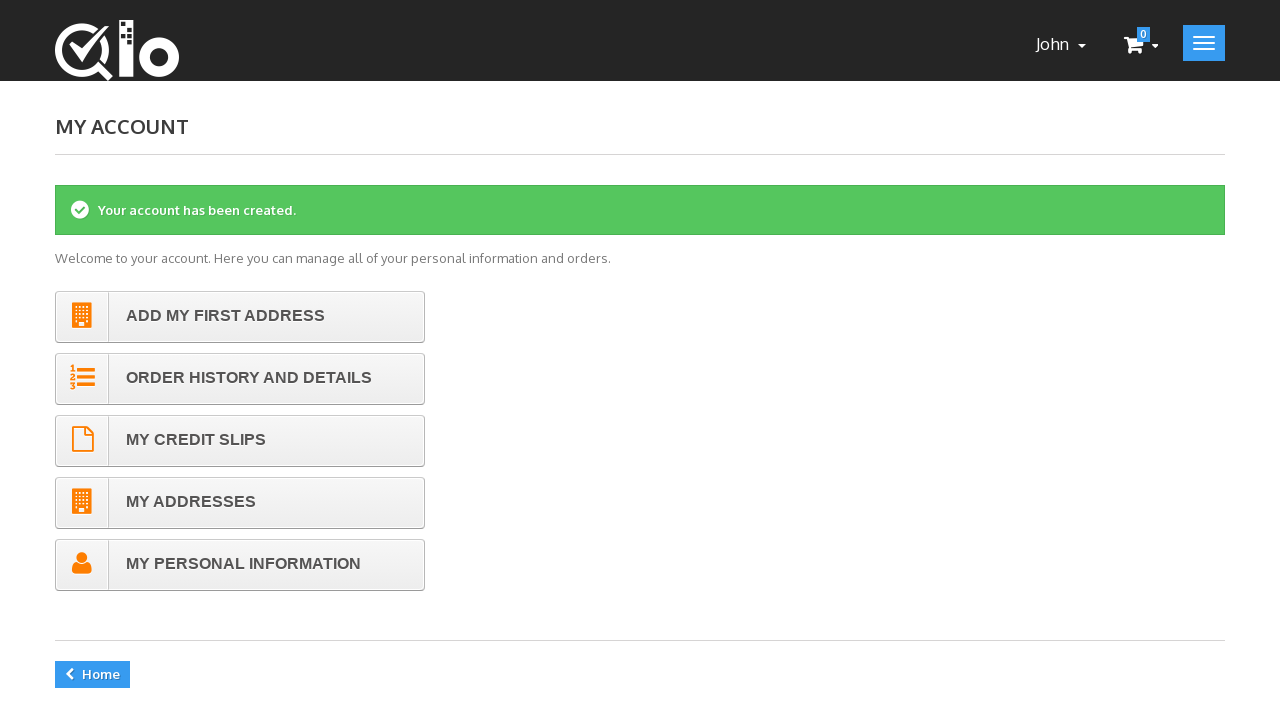

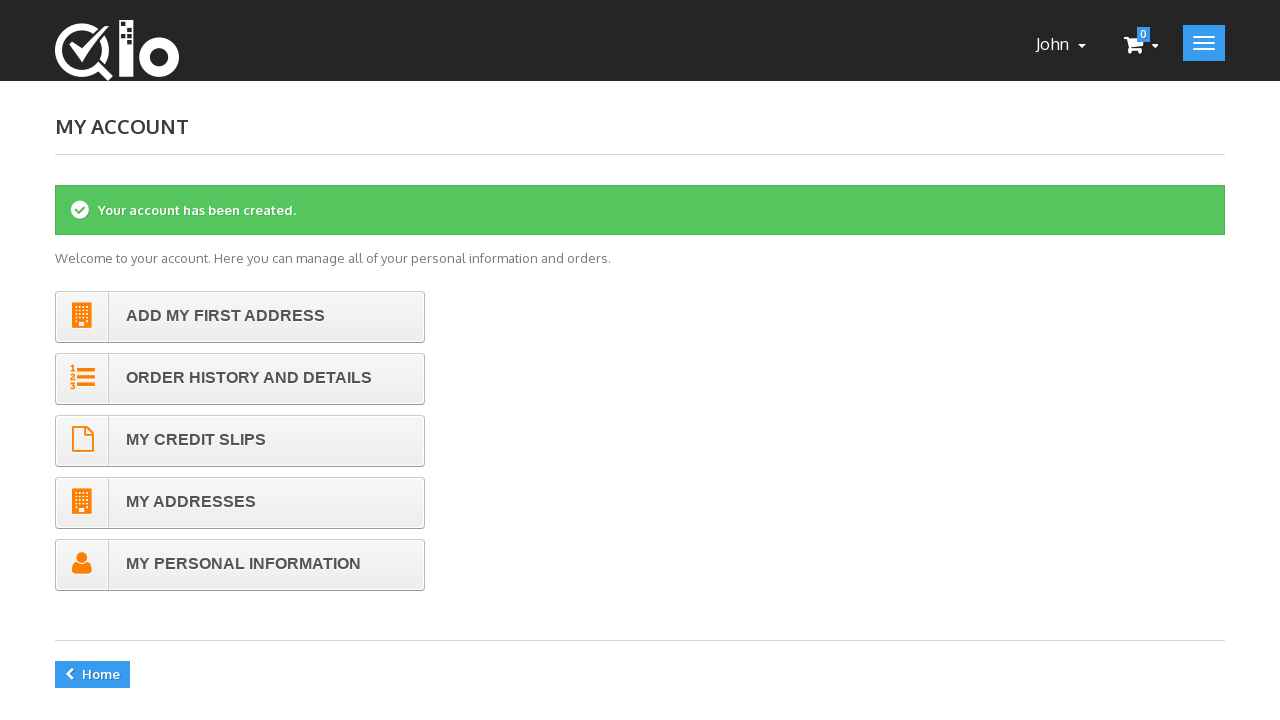